Navigates to the text-box page and locates a parent element using XPath parent axis

Starting URL: https://demoqa.com/text-box

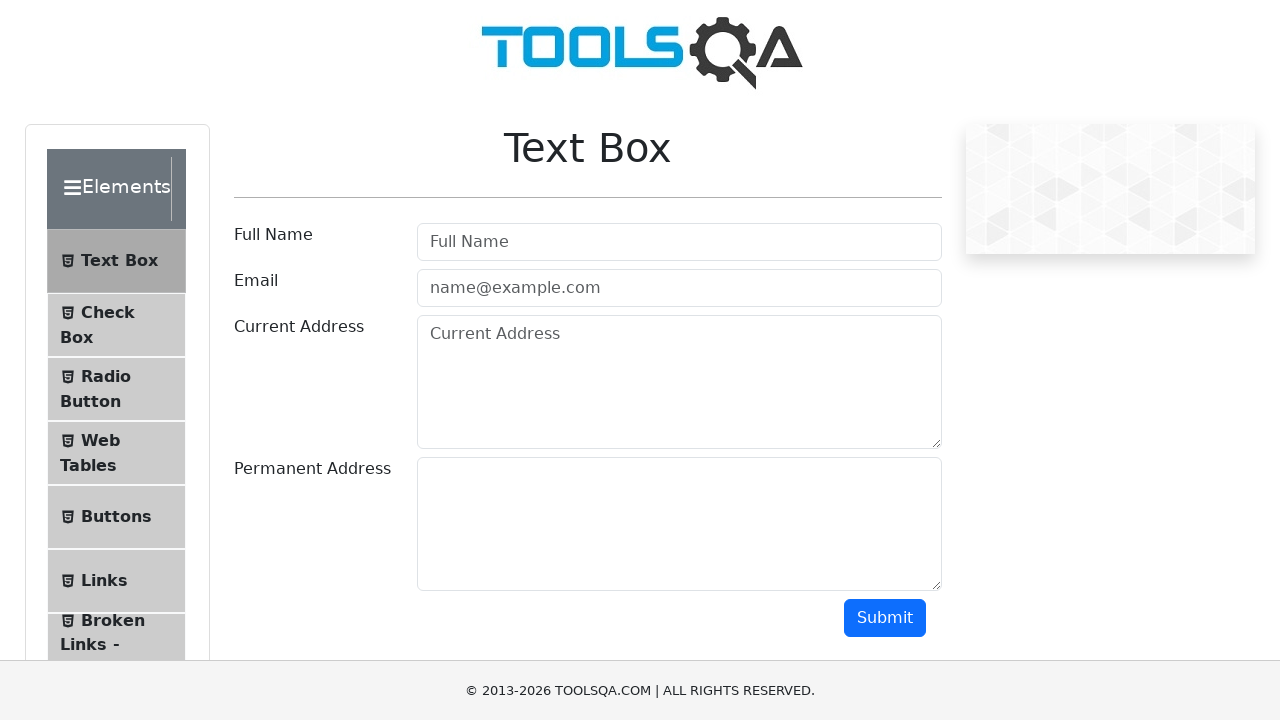

Navigated to text-box page at https://demoqa.com/text-box
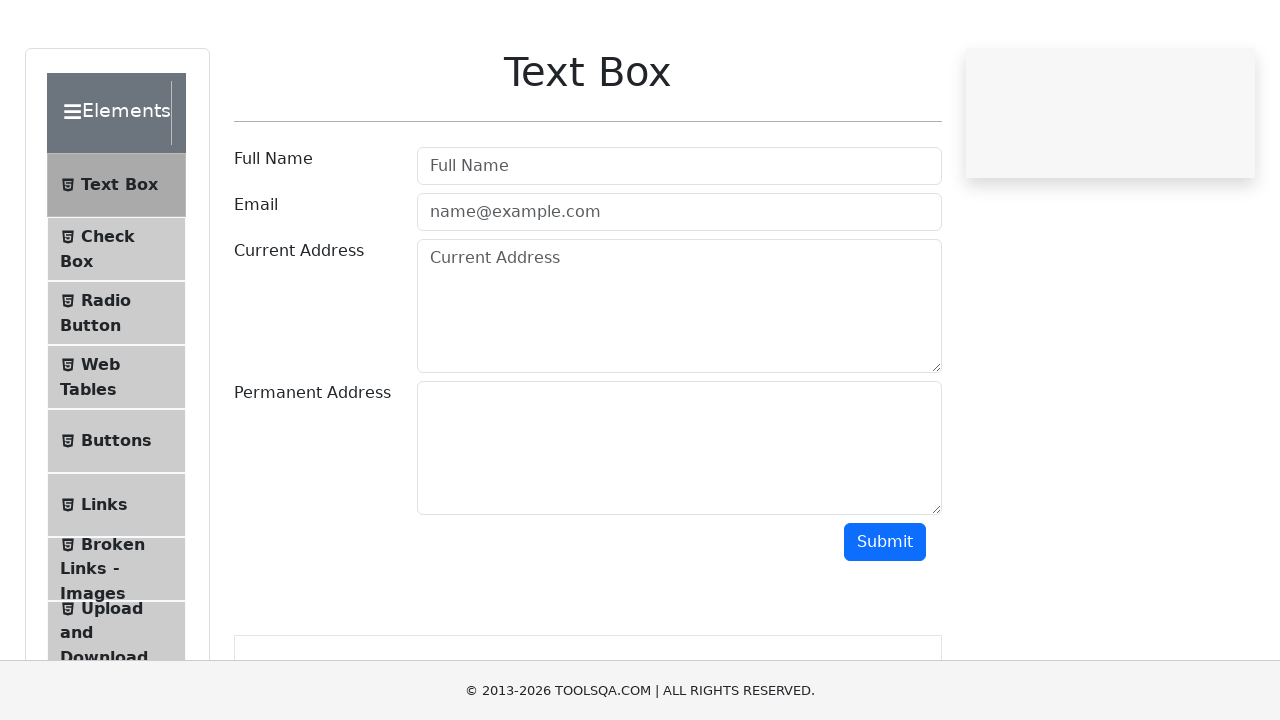

Located parent element of userName-label using XPath parent axis
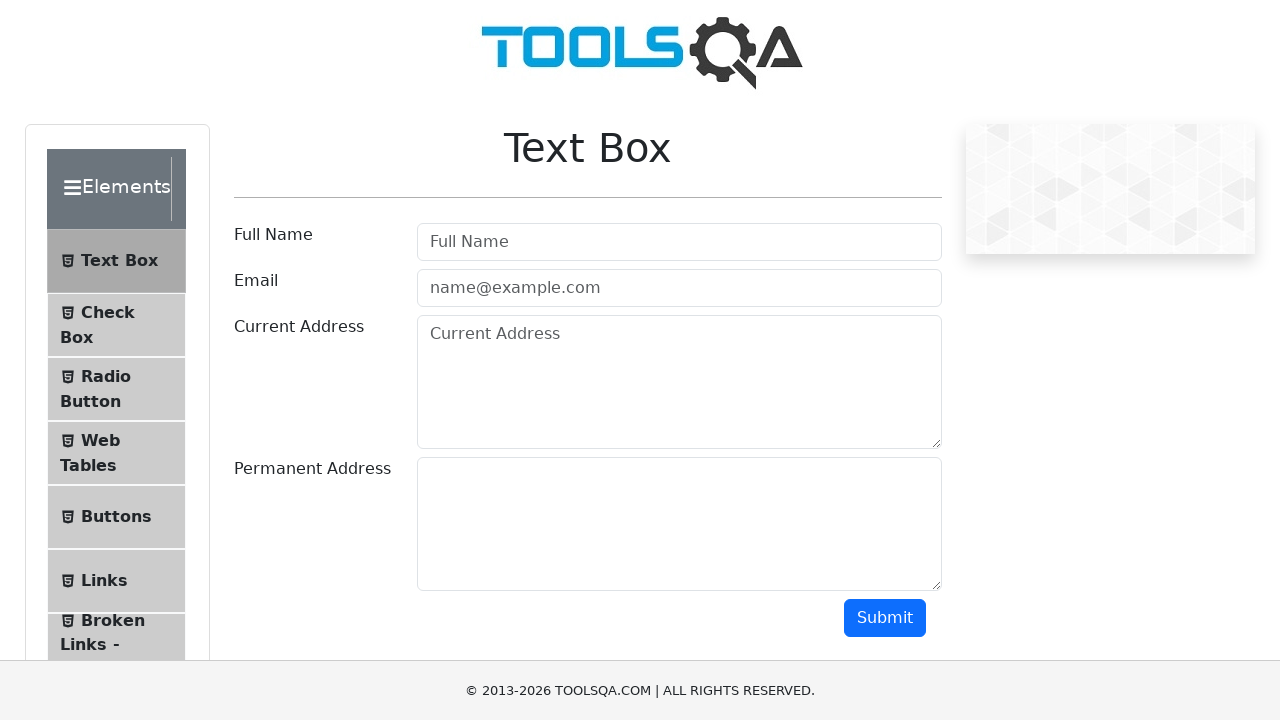

Parent element loaded and is visible
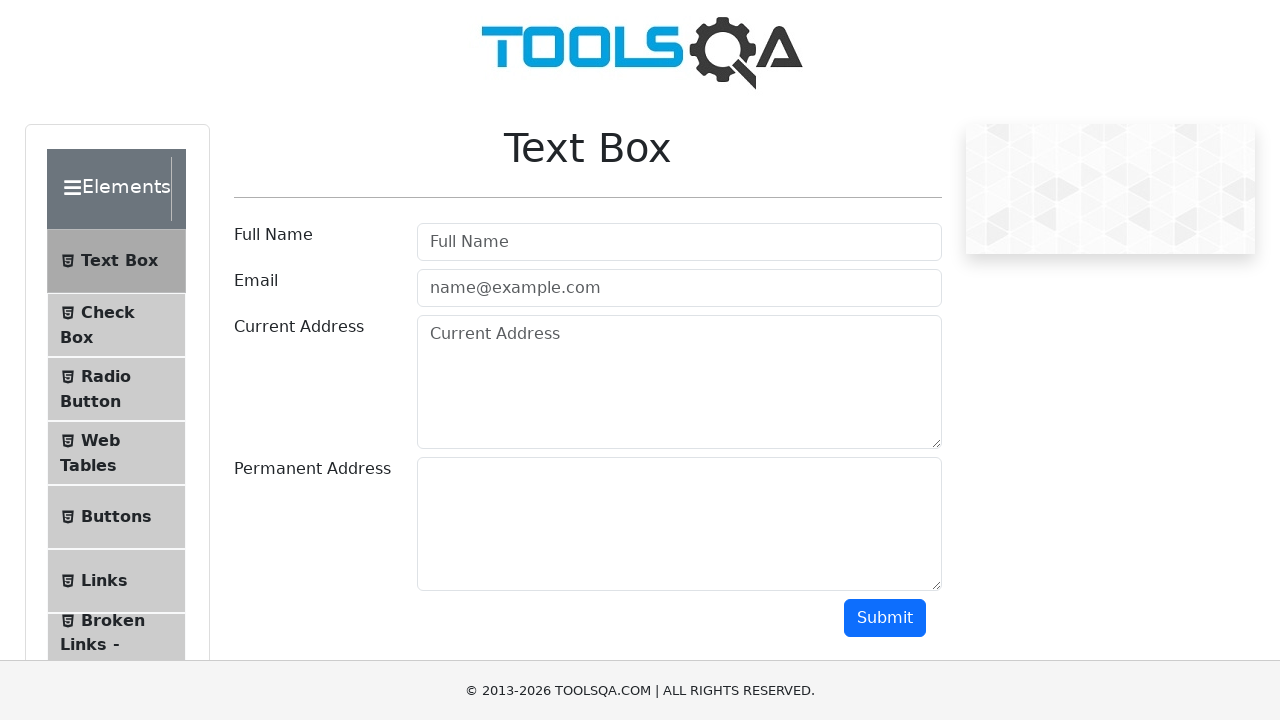

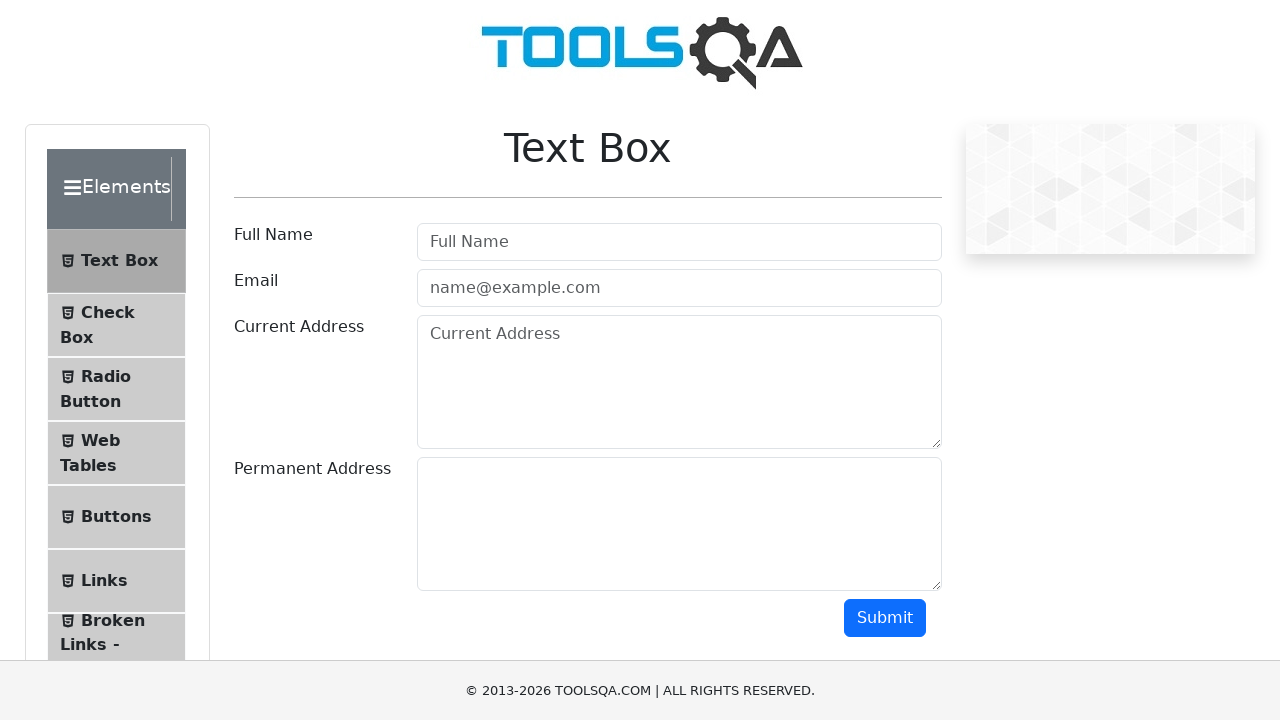